Tests drag and drop with precise offset positioning, clicking at 1 pixel from the top-left corner of the draggable element

Starting URL: https://jqueryui.com/droppable/

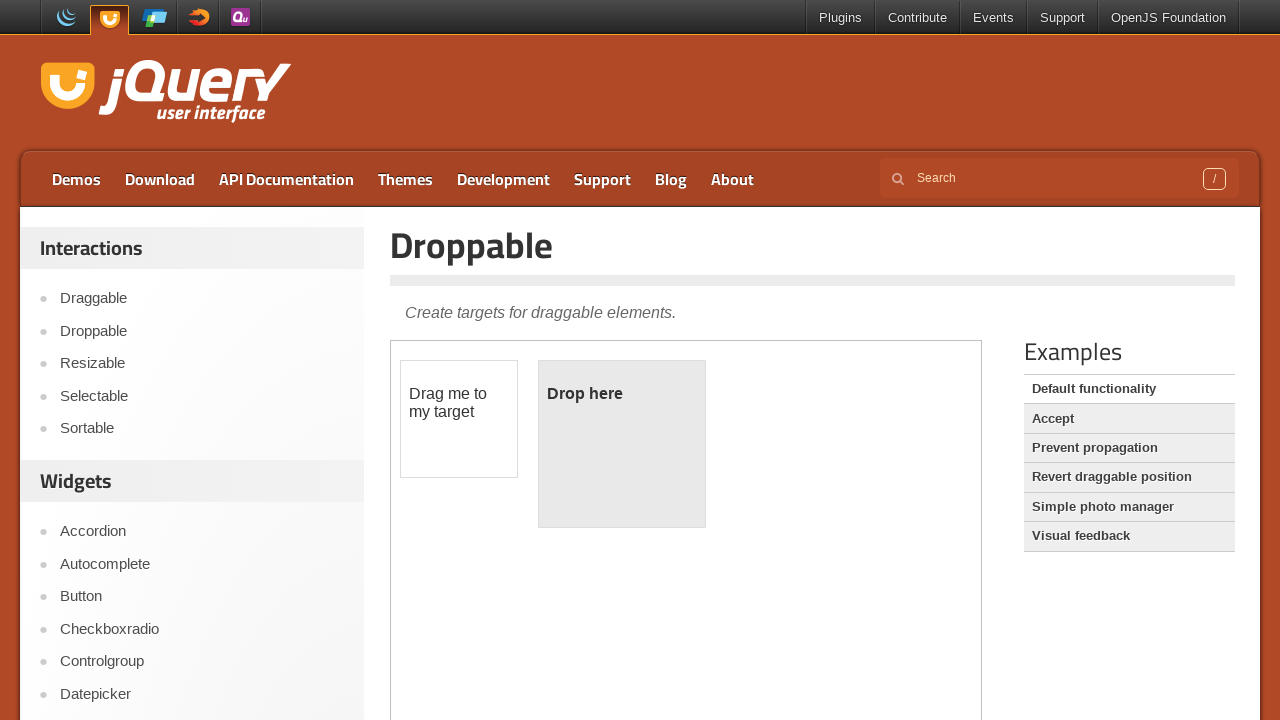

Located iframe containing drag and drop elements
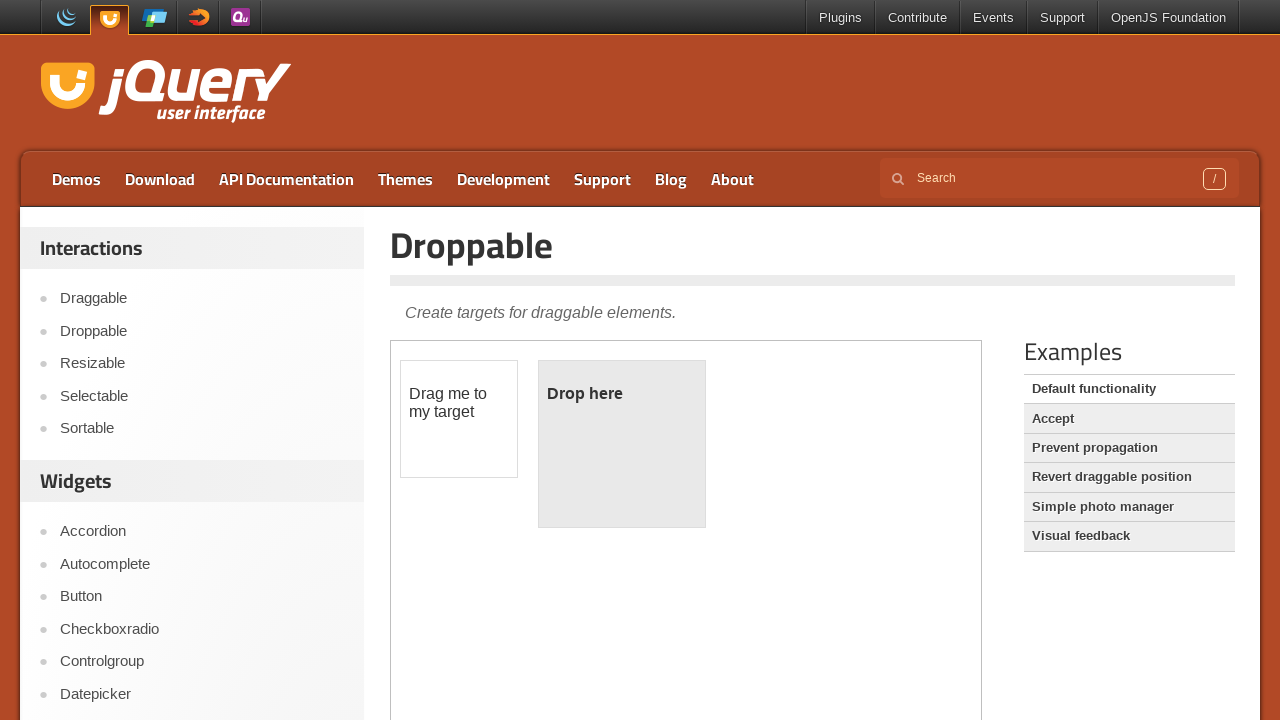

Located draggable element
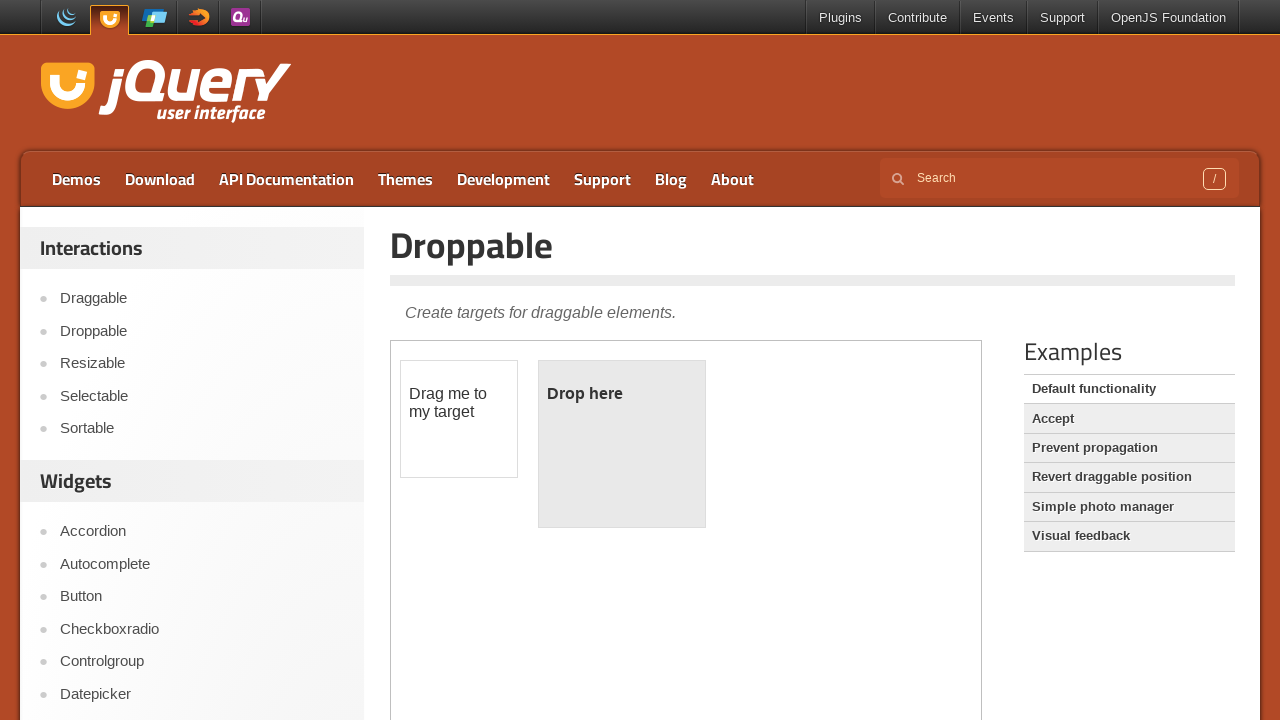

Located droppable element
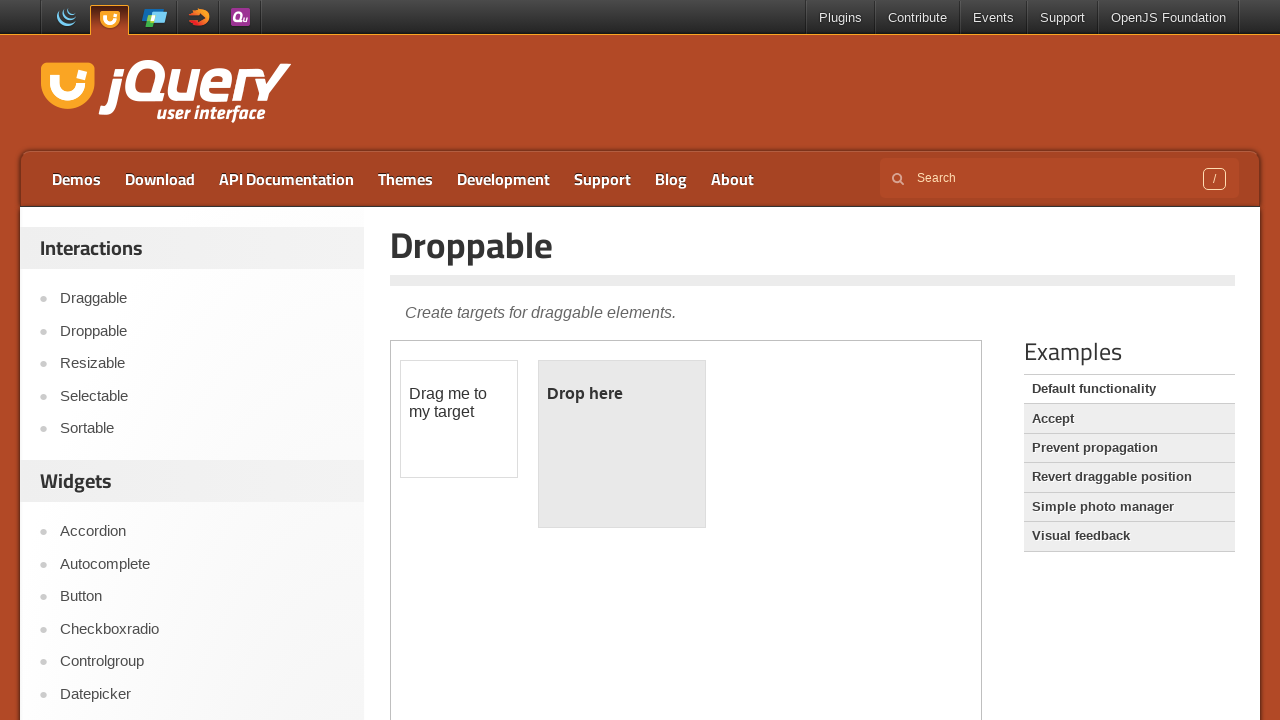

Retrieved bounding box of draggable element
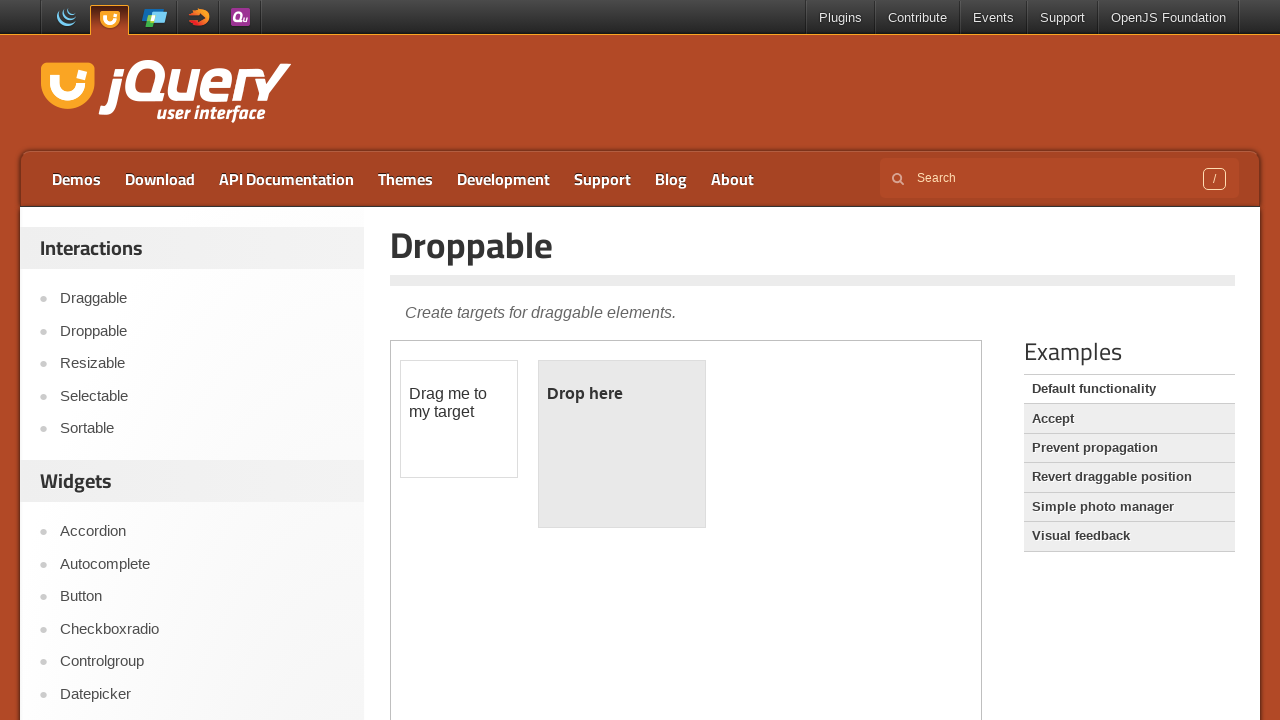

Retrieved bounding box of droppable element
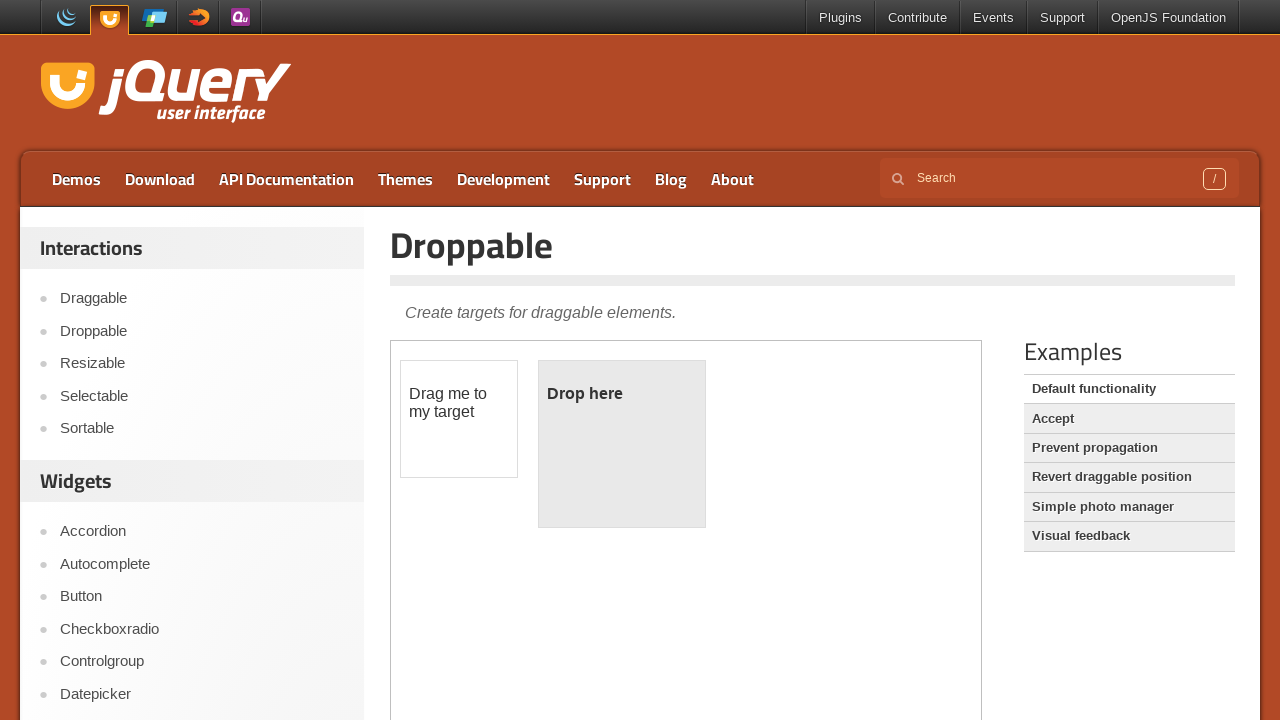

Moved mouse to top-left corner of draggable element with 1 pixel offset at (401, 361)
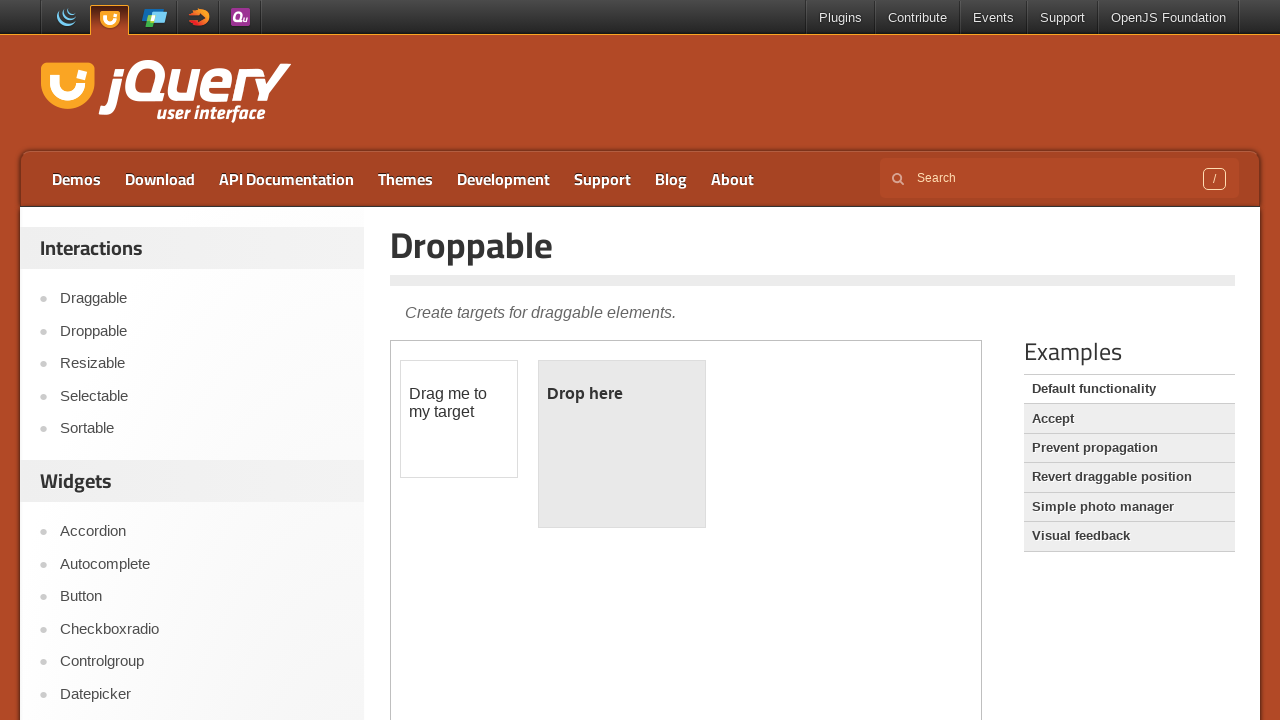

Pressed and held mouse button on draggable element at (401, 361)
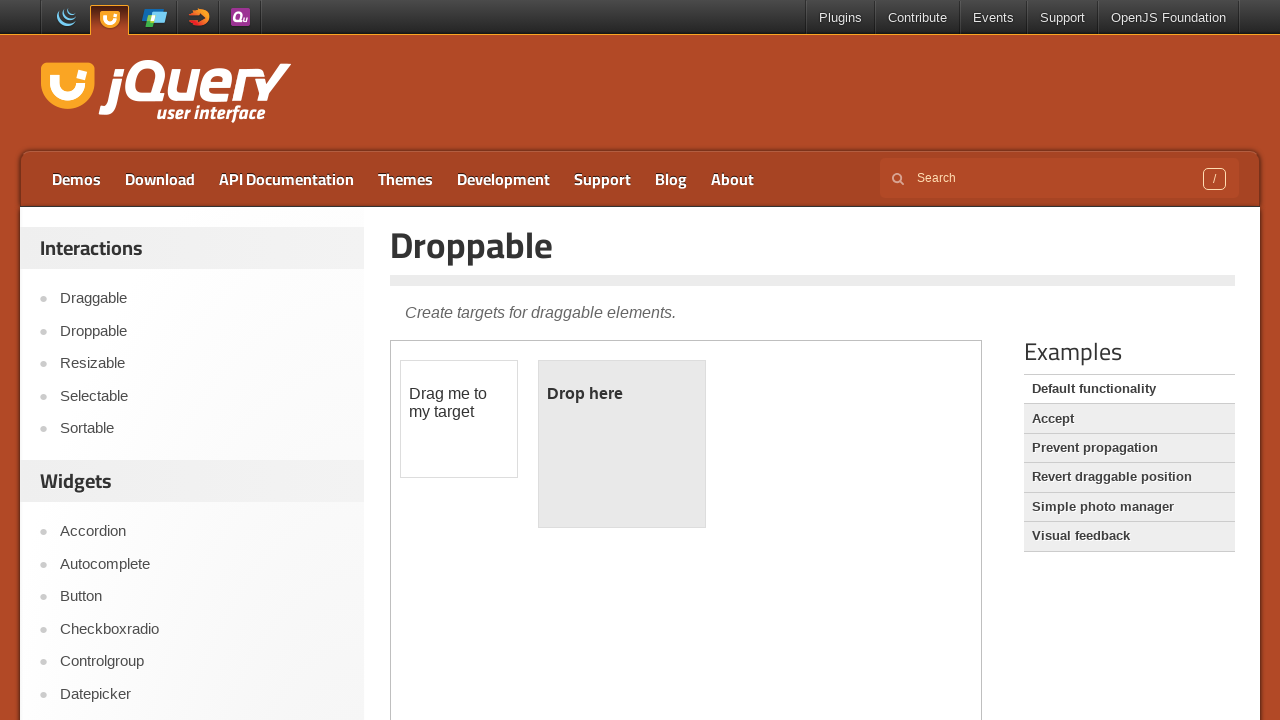

Dragged element to center of droppable target at (622, 444)
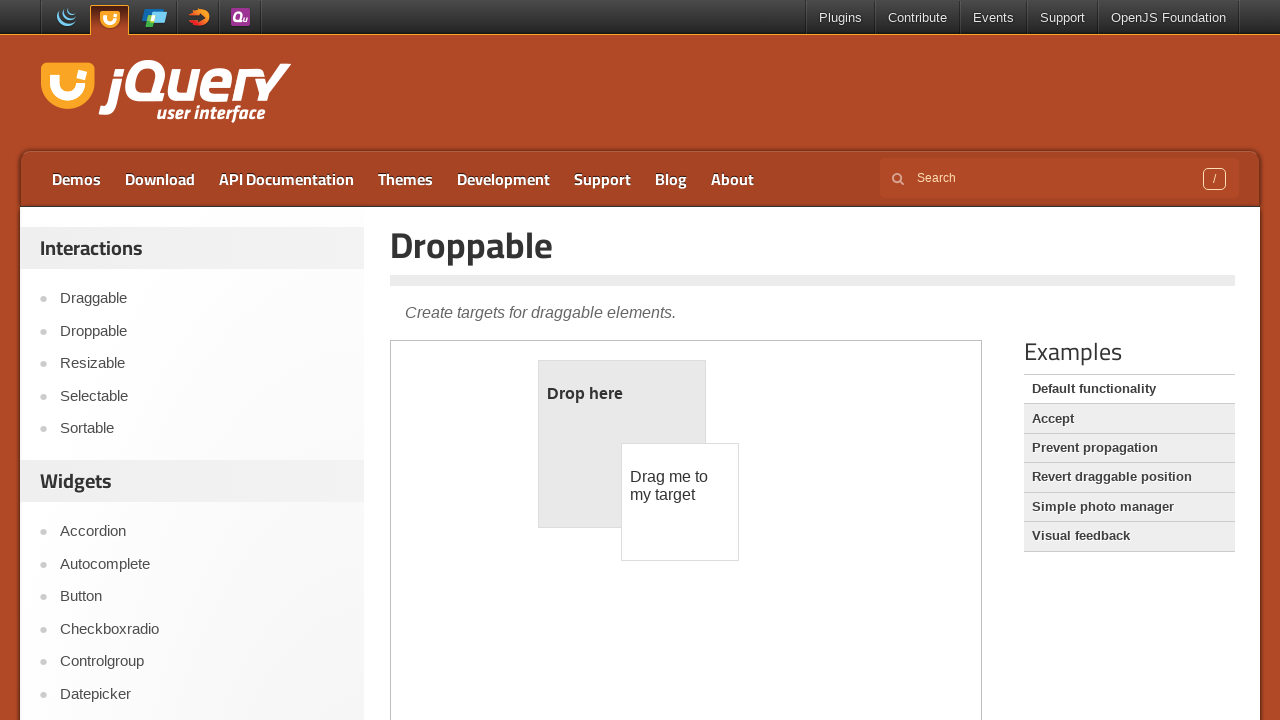

Released mouse button to complete drag and drop operation at (622, 444)
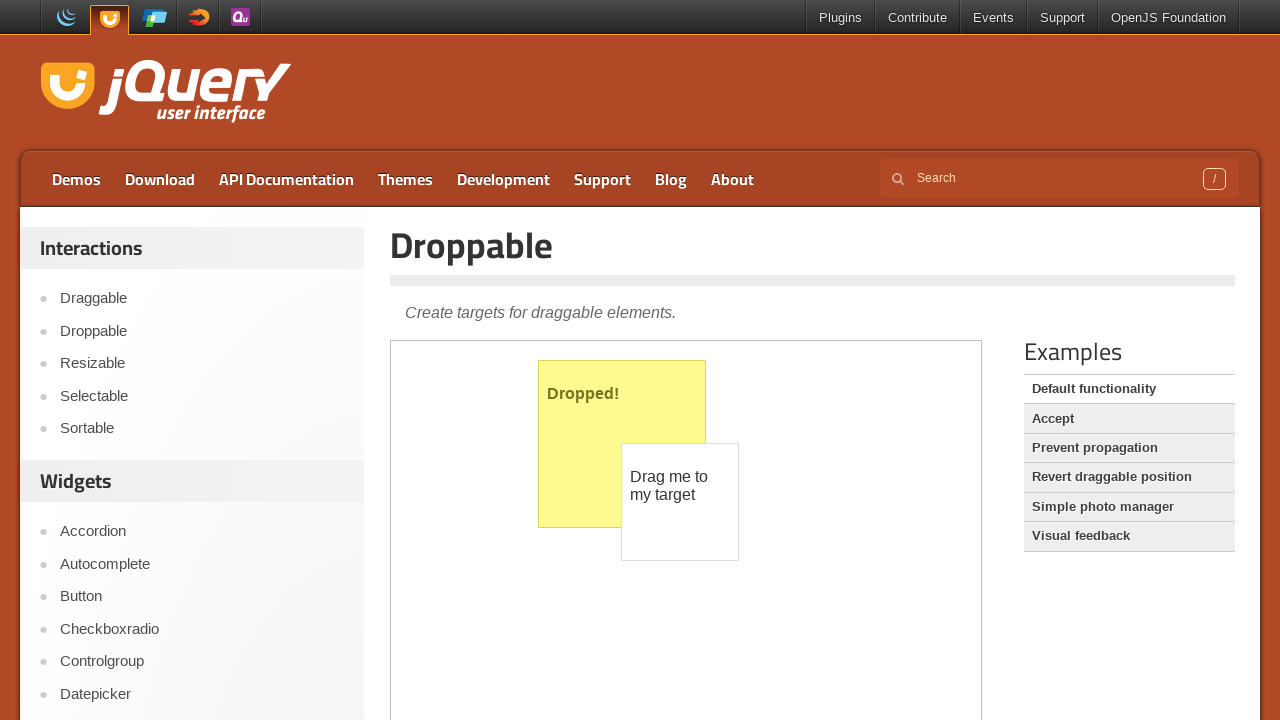

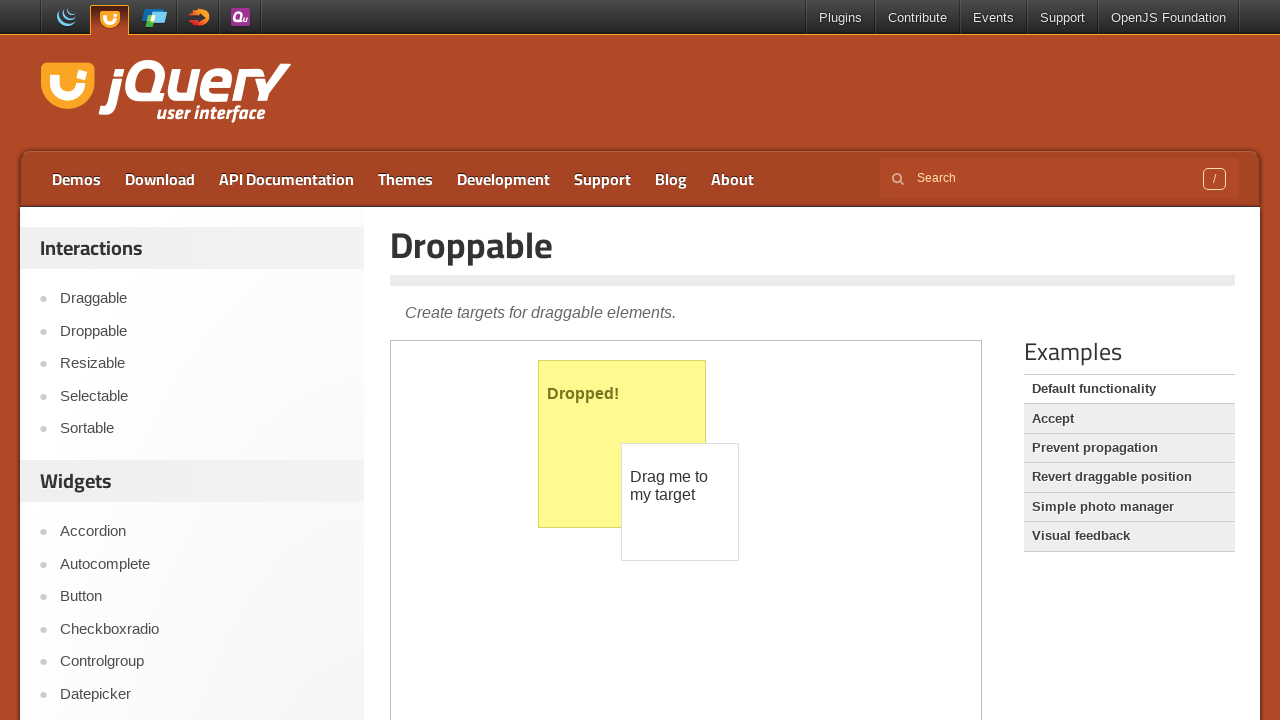